Navigates to the sortable data tables page and interacts with table elements by iterating through headers and rows

Starting URL: https://the-internet.herokuapp.com/

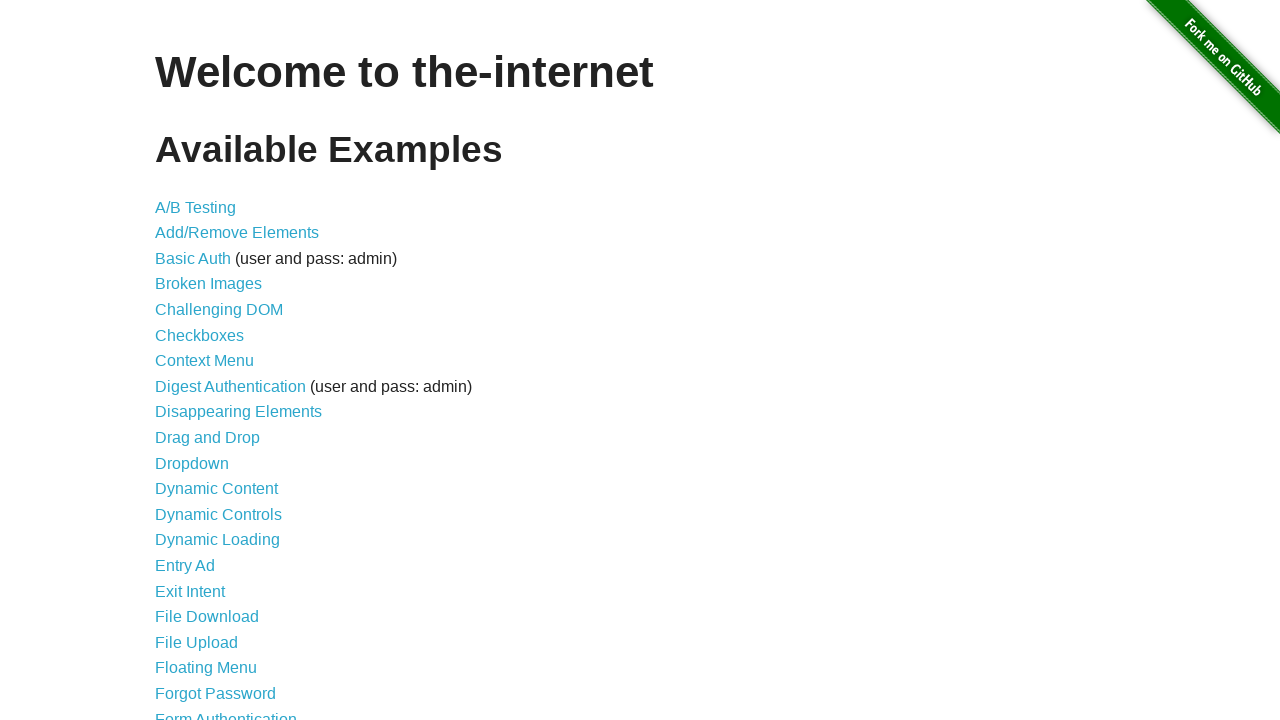

Clicked on 'Sortable Data Tables' link at (230, 574) on text=Sortable Data Tables
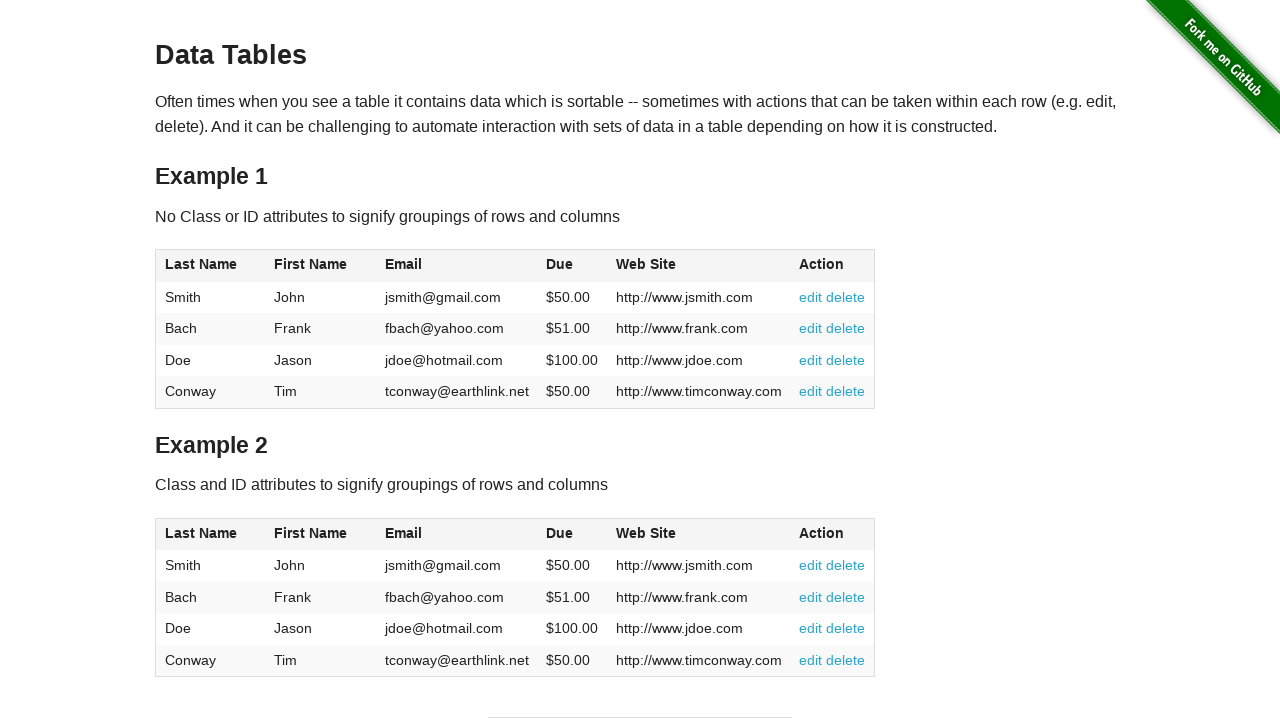

Table #table1 loaded and is visible
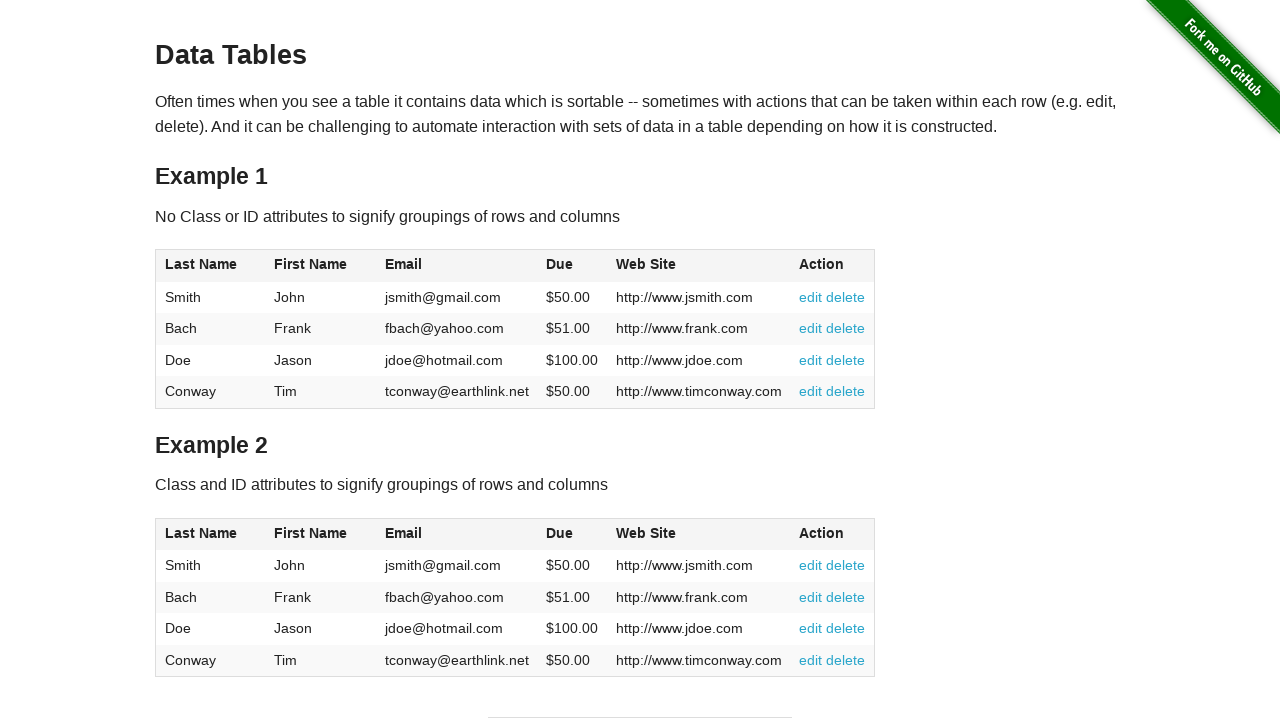

Waited for table header 1 to be visible
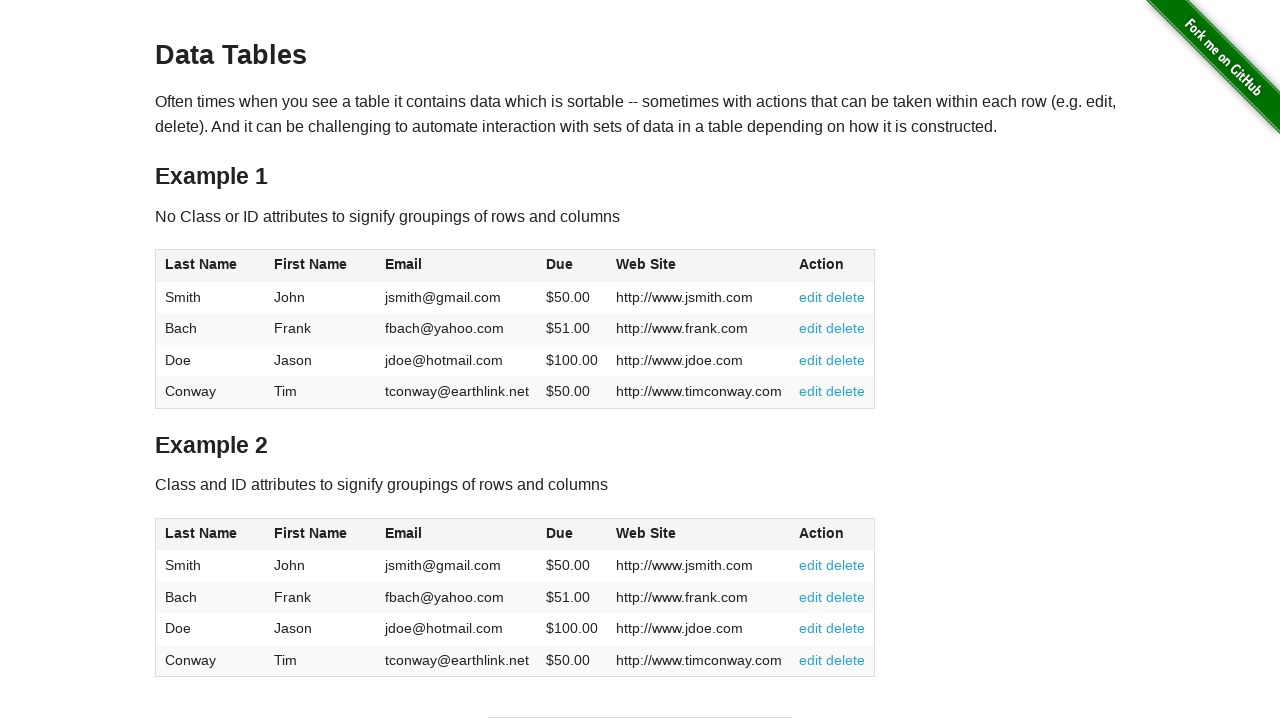

Waited for table row 1, column 1 to be visible
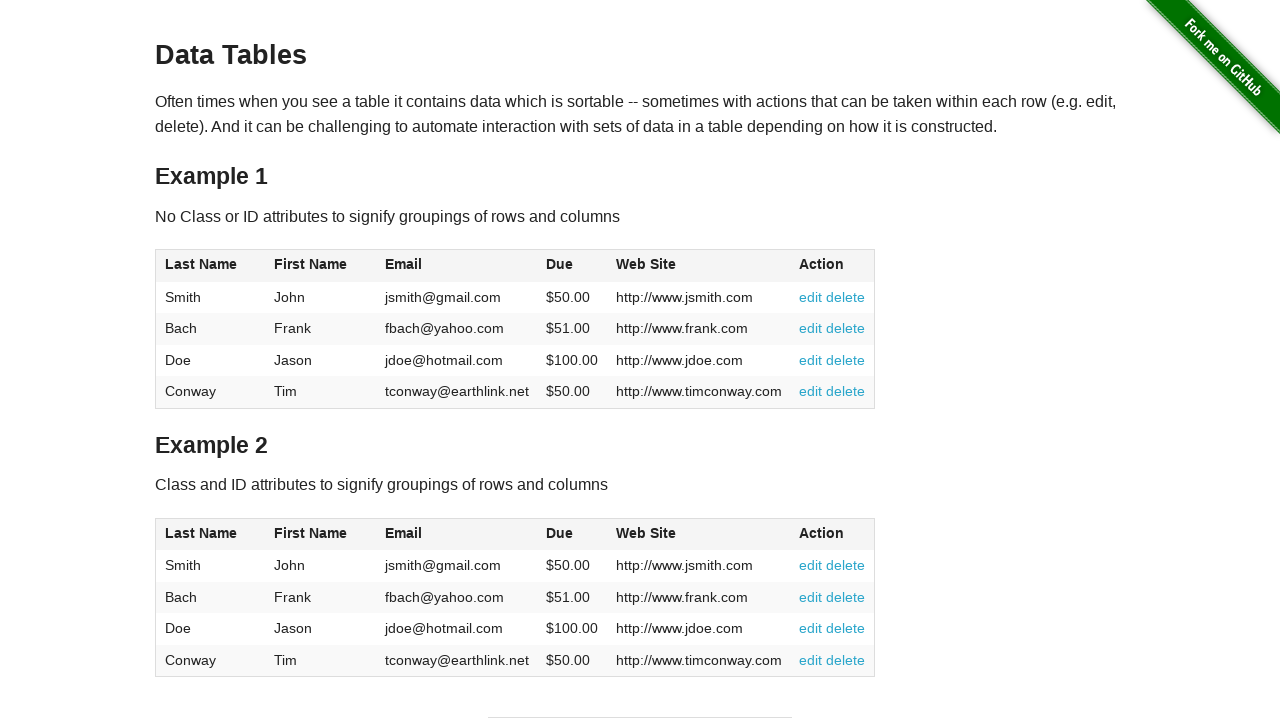

Waited for table row 2, column 1 to be visible
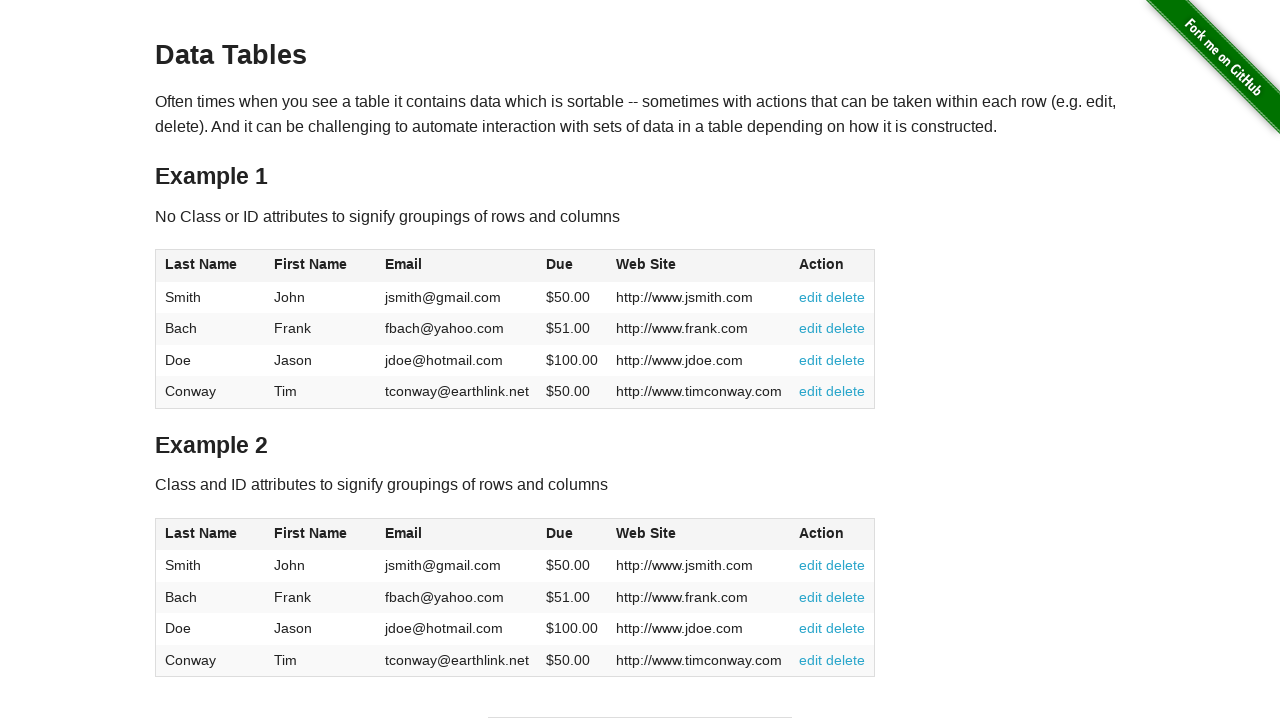

Waited for table row 3, column 1 to be visible
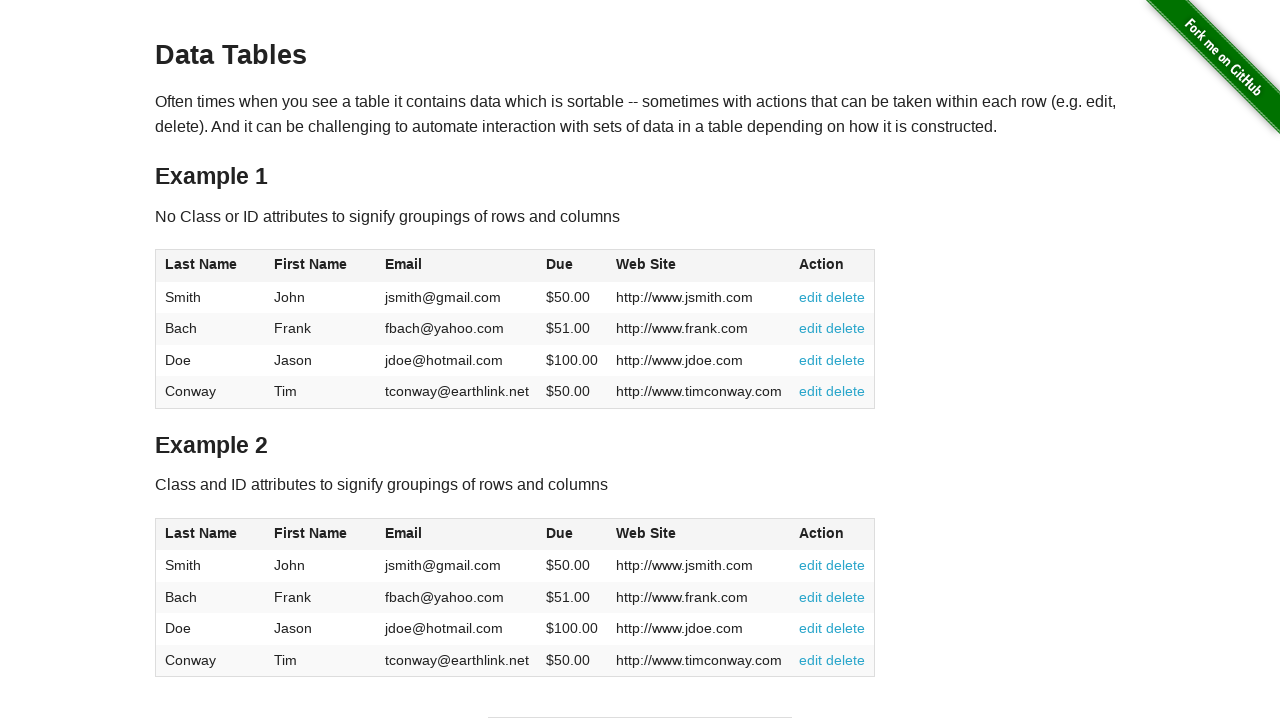

Waited for table row 4, column 1 to be visible
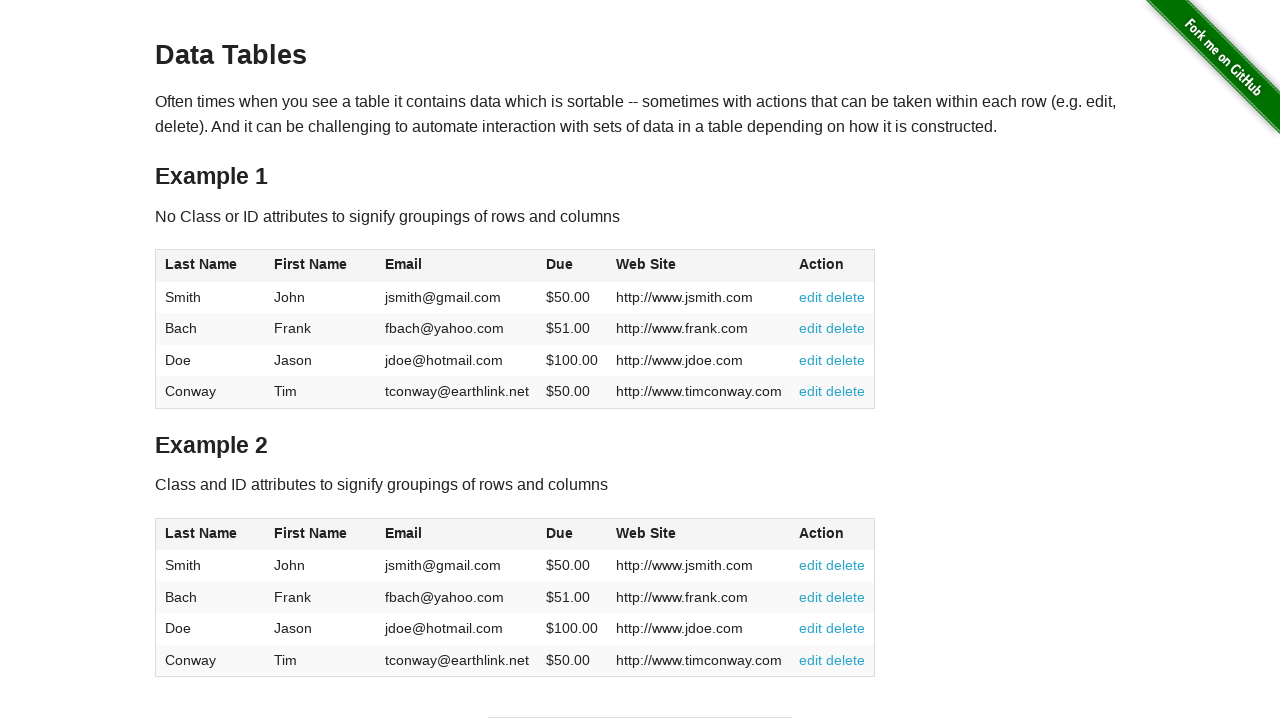

Waited for table header 2 to be visible
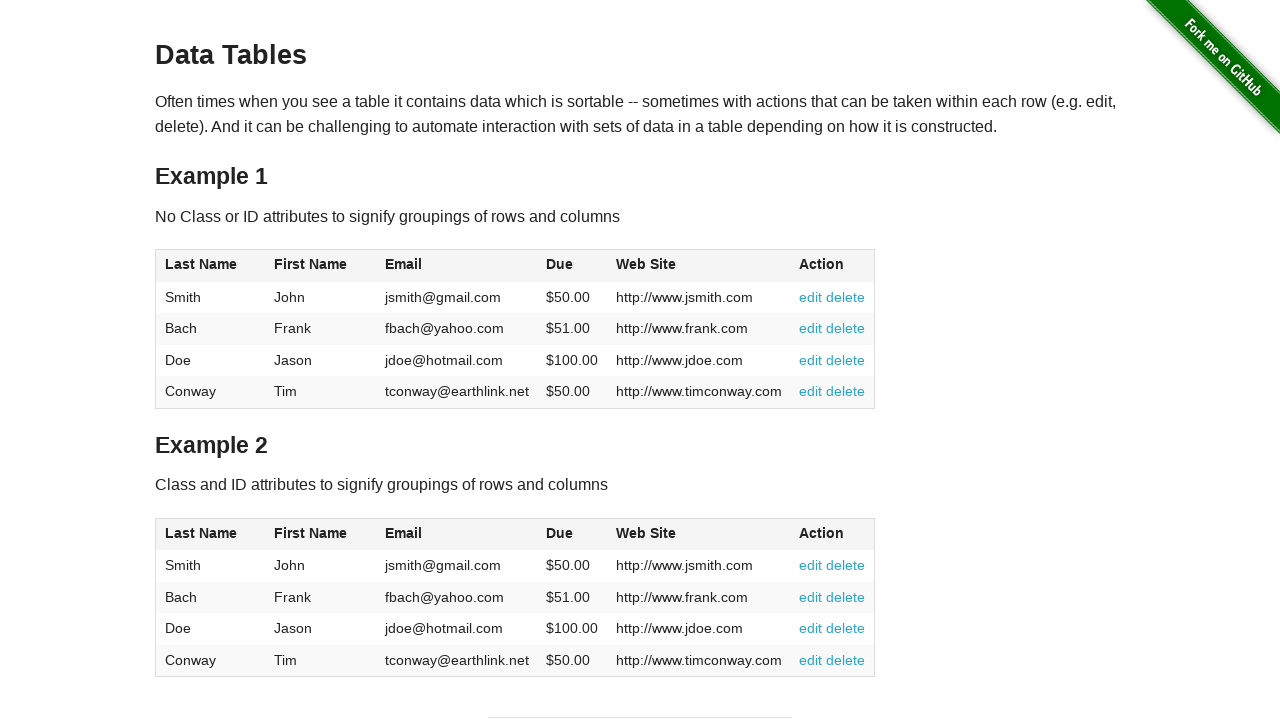

Waited for table row 1, column 2 to be visible
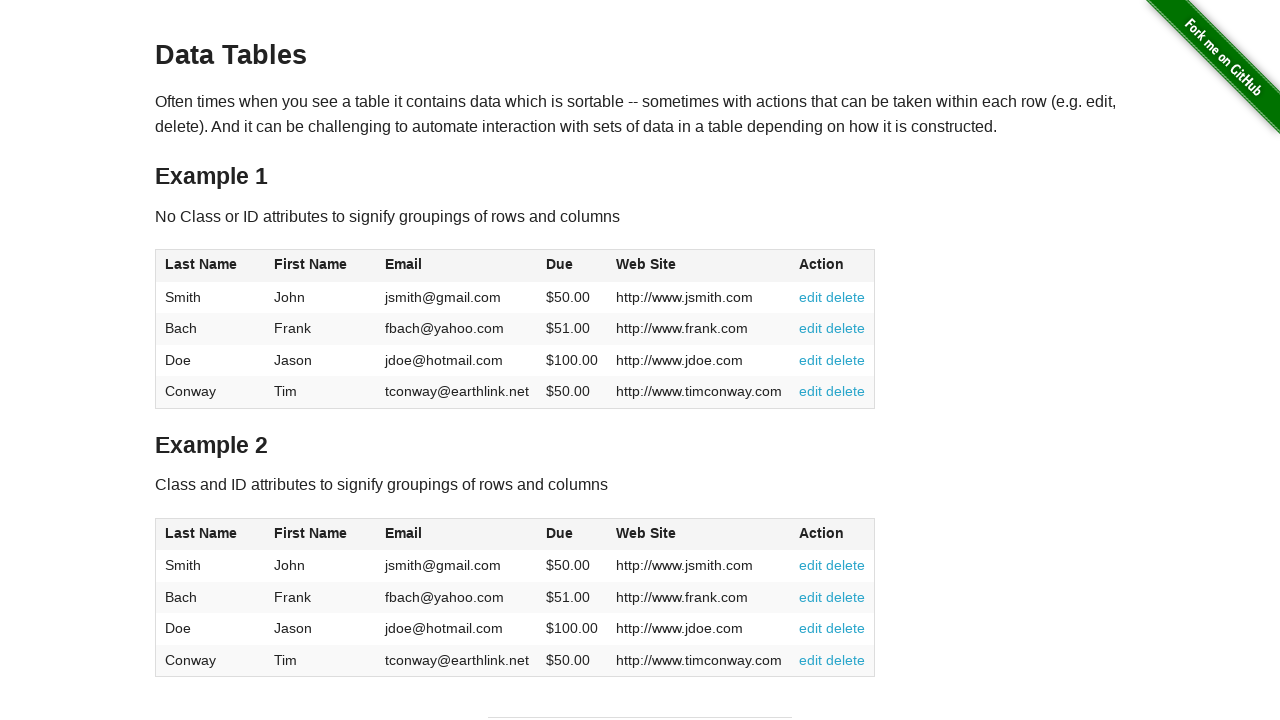

Waited for table row 2, column 2 to be visible
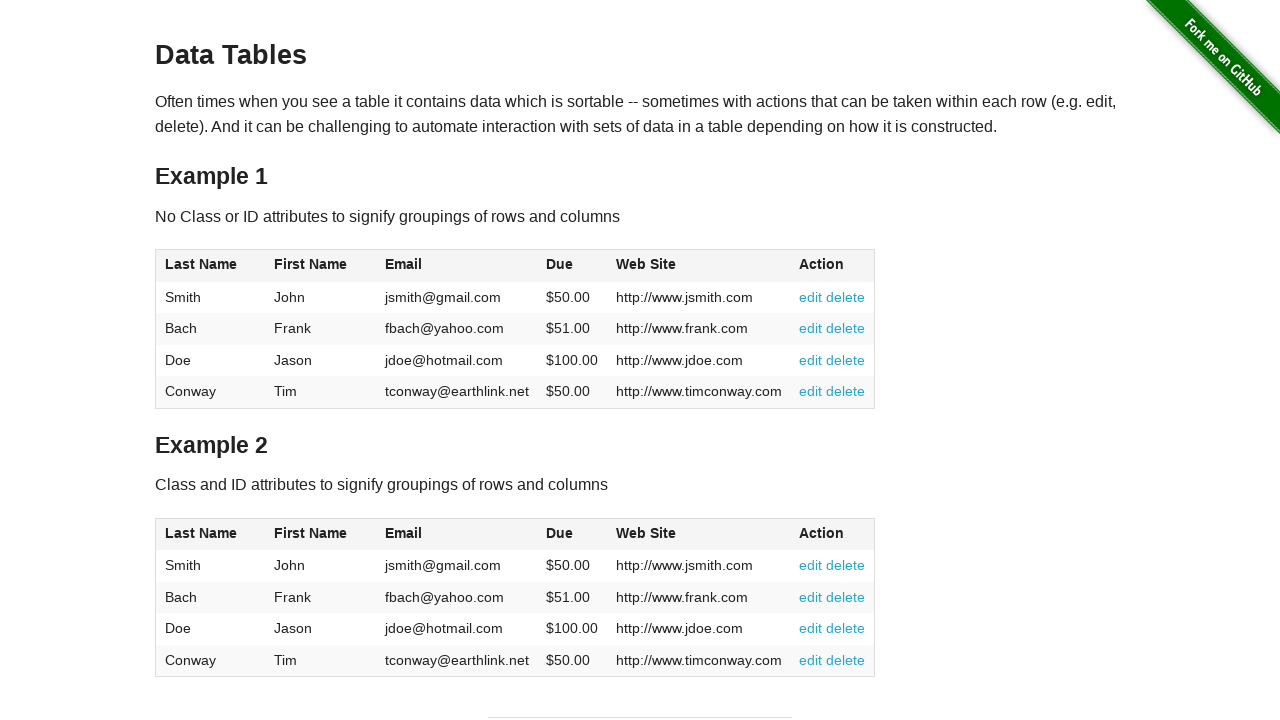

Waited for table row 3, column 2 to be visible
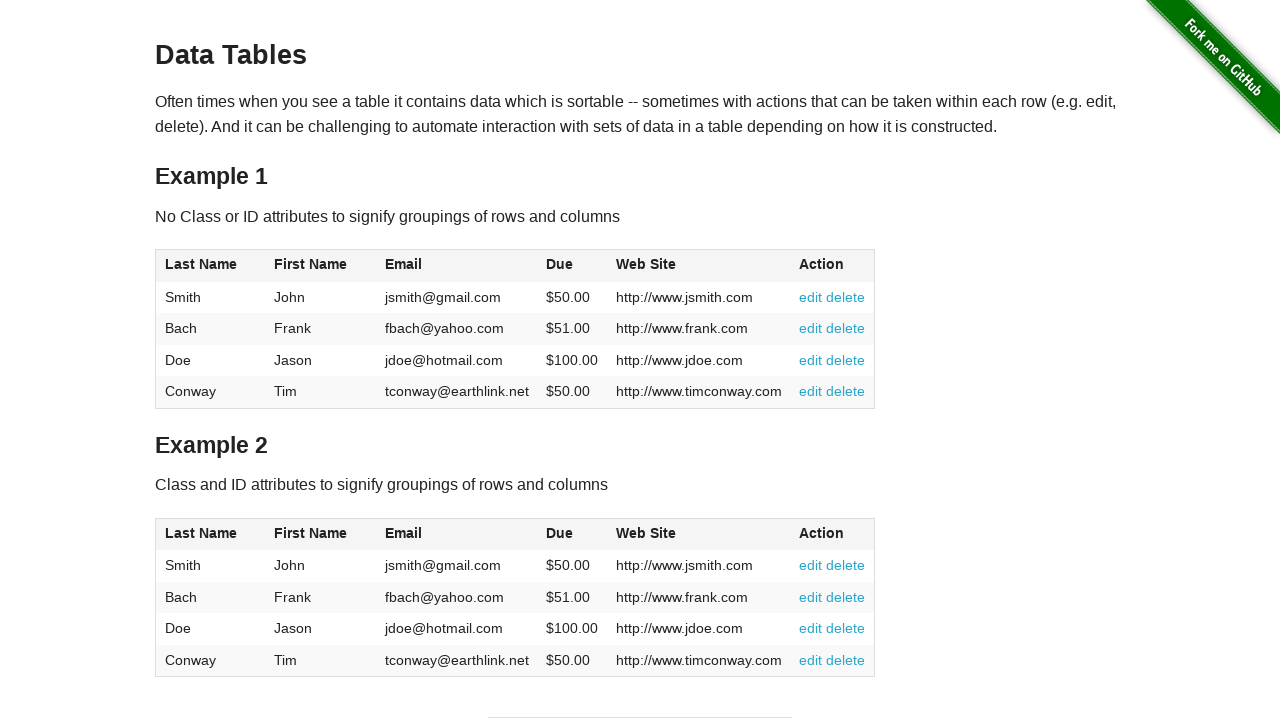

Waited for table row 4, column 2 to be visible
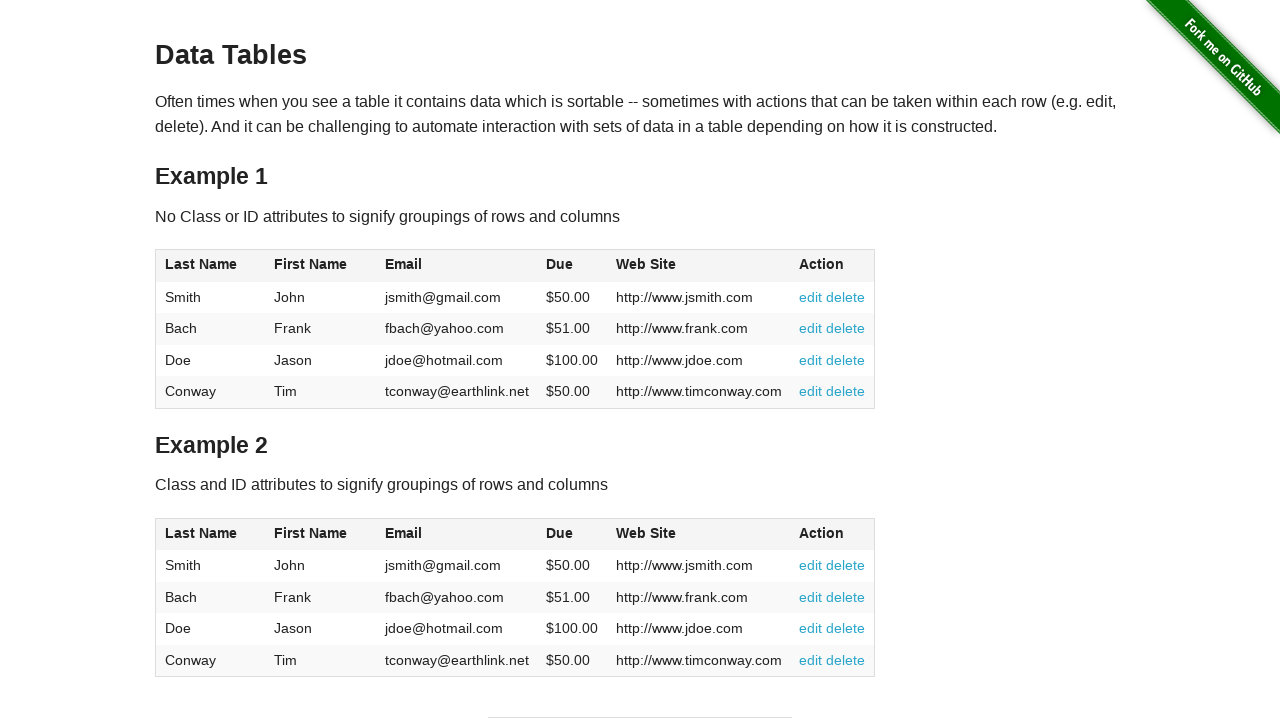

Waited for table header 3 to be visible
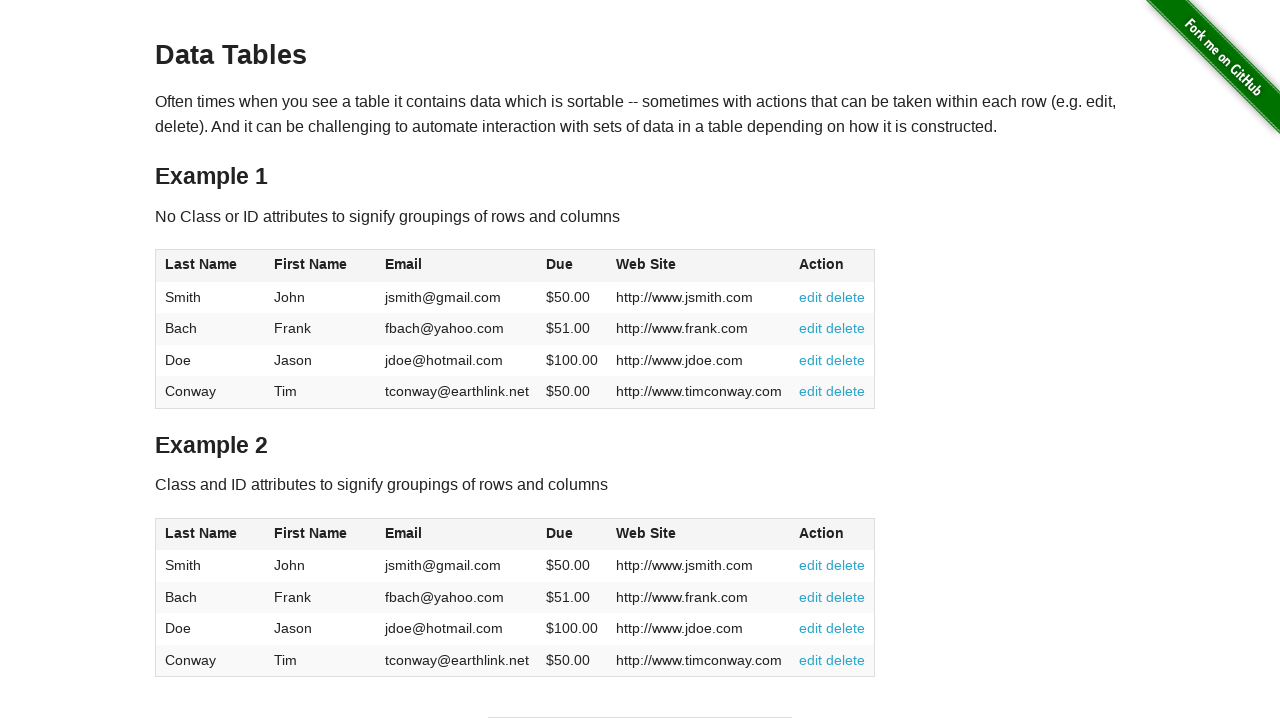

Waited for table row 1, column 3 to be visible
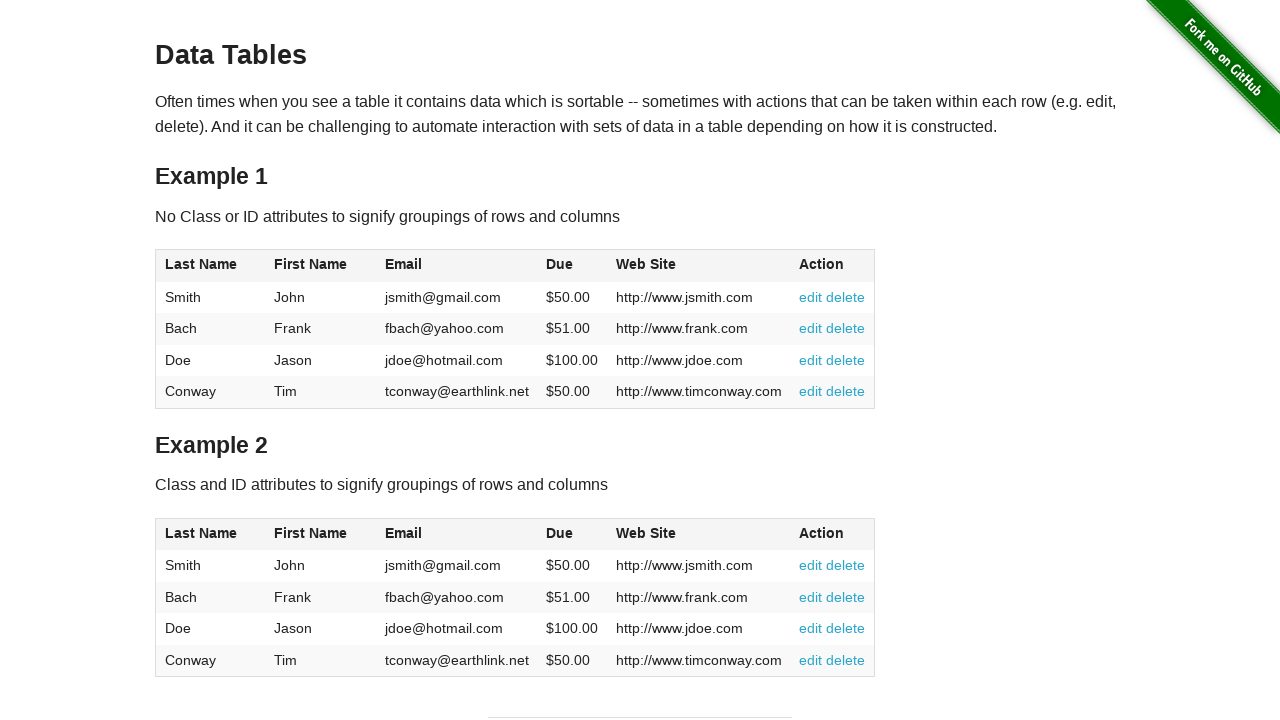

Waited for table row 2, column 3 to be visible
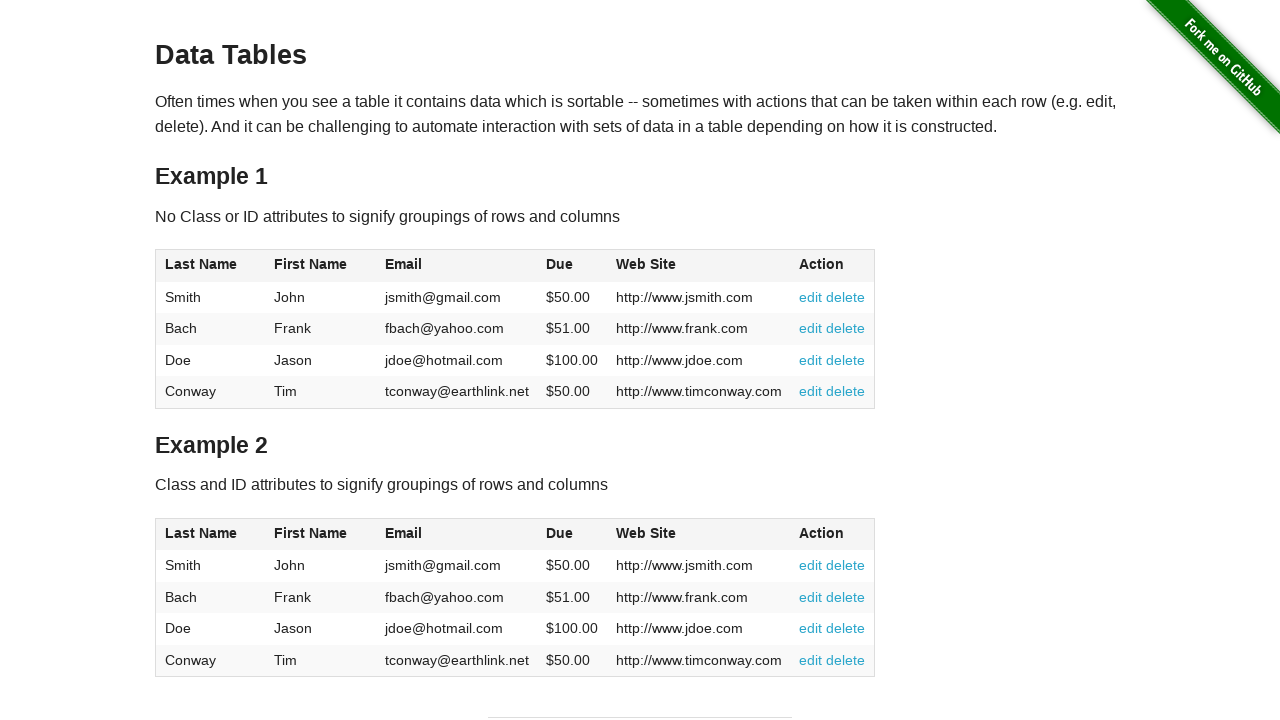

Waited for table row 3, column 3 to be visible
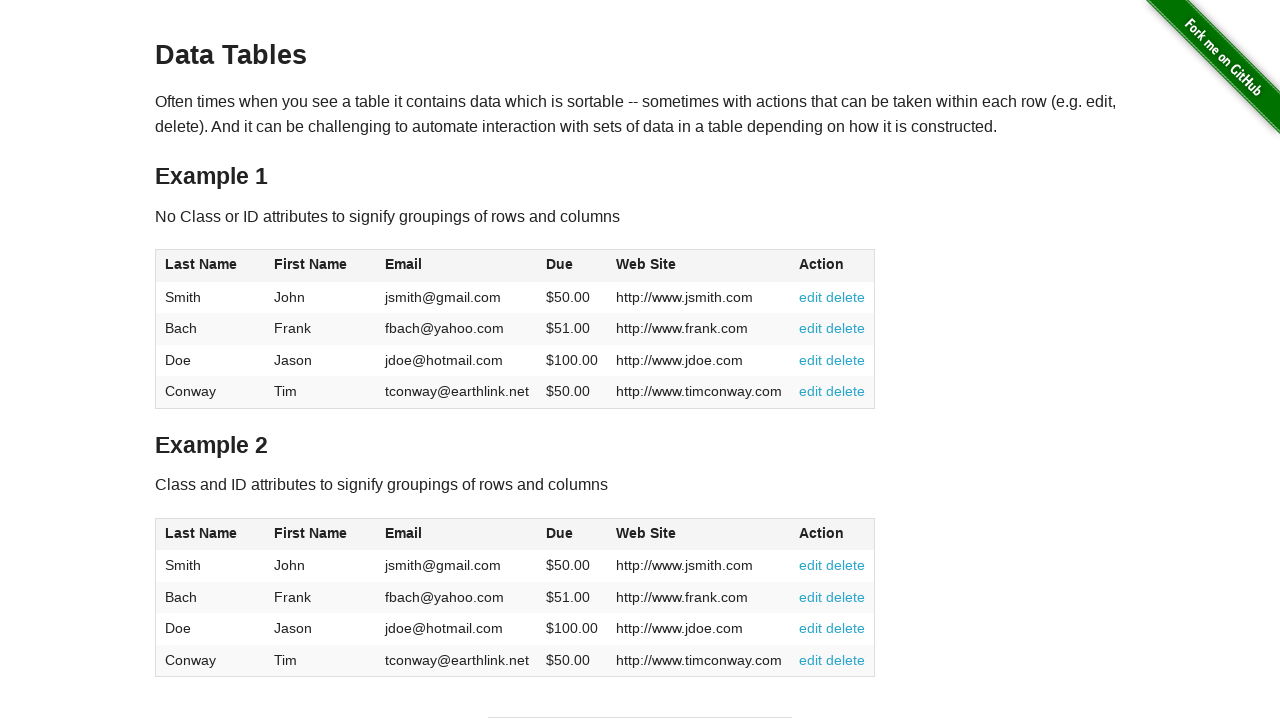

Waited for table row 4, column 3 to be visible
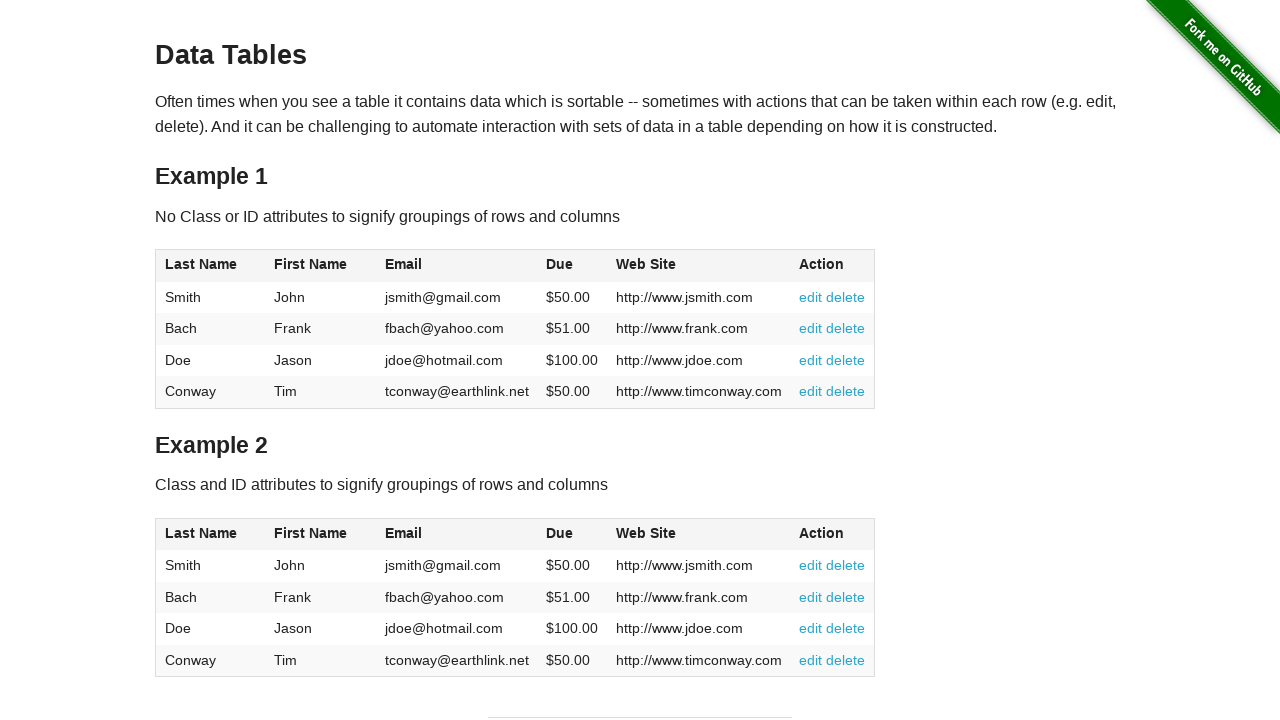

Waited for table header 4 to be visible
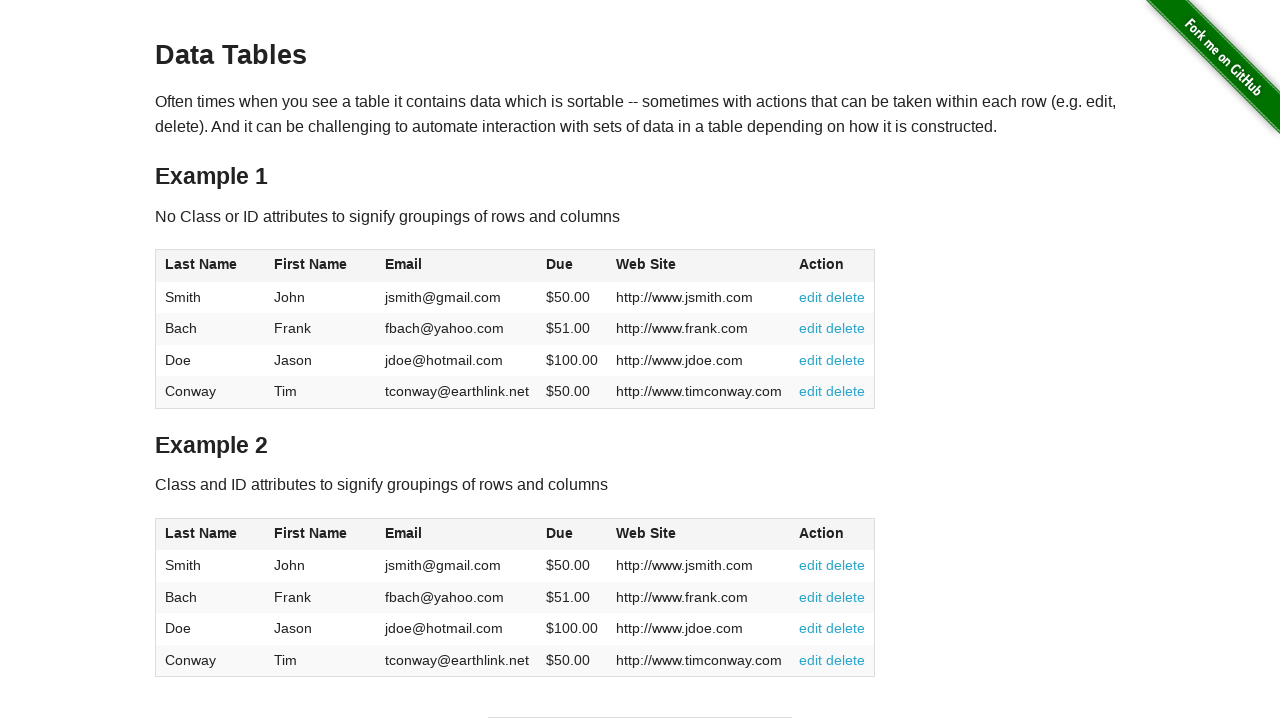

Waited for table row 1, column 4 to be visible
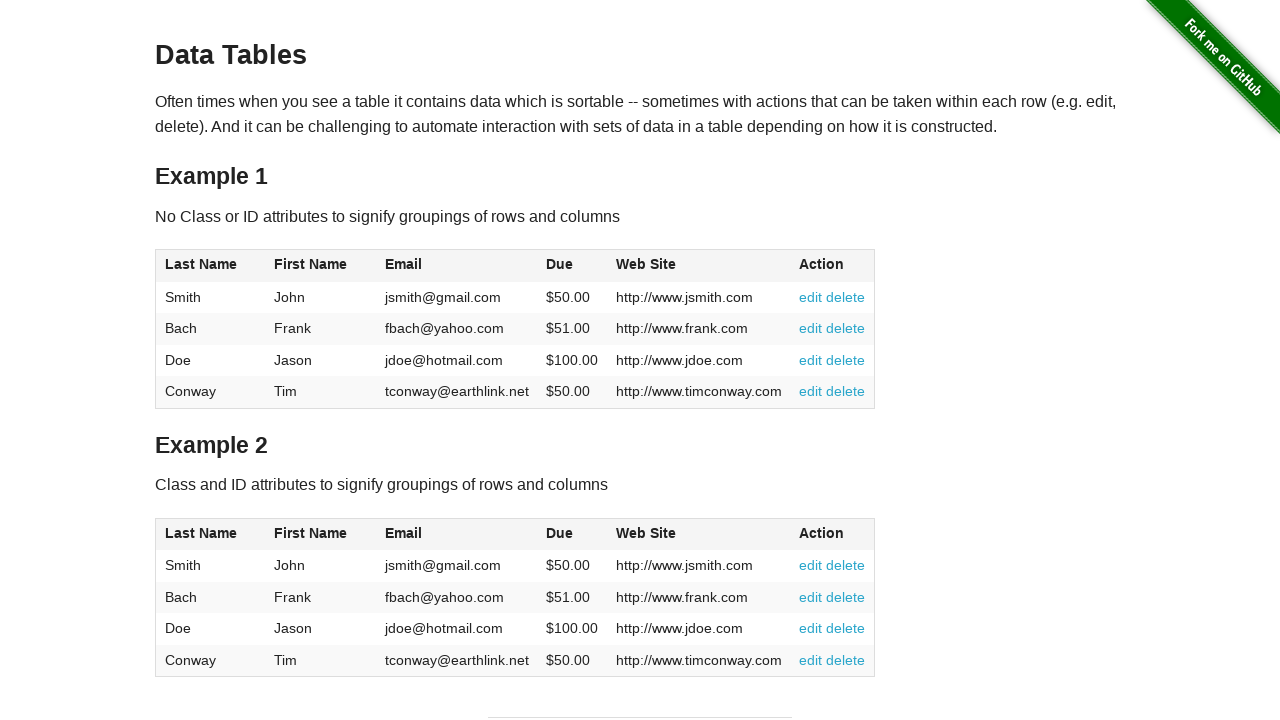

Waited for table row 2, column 4 to be visible
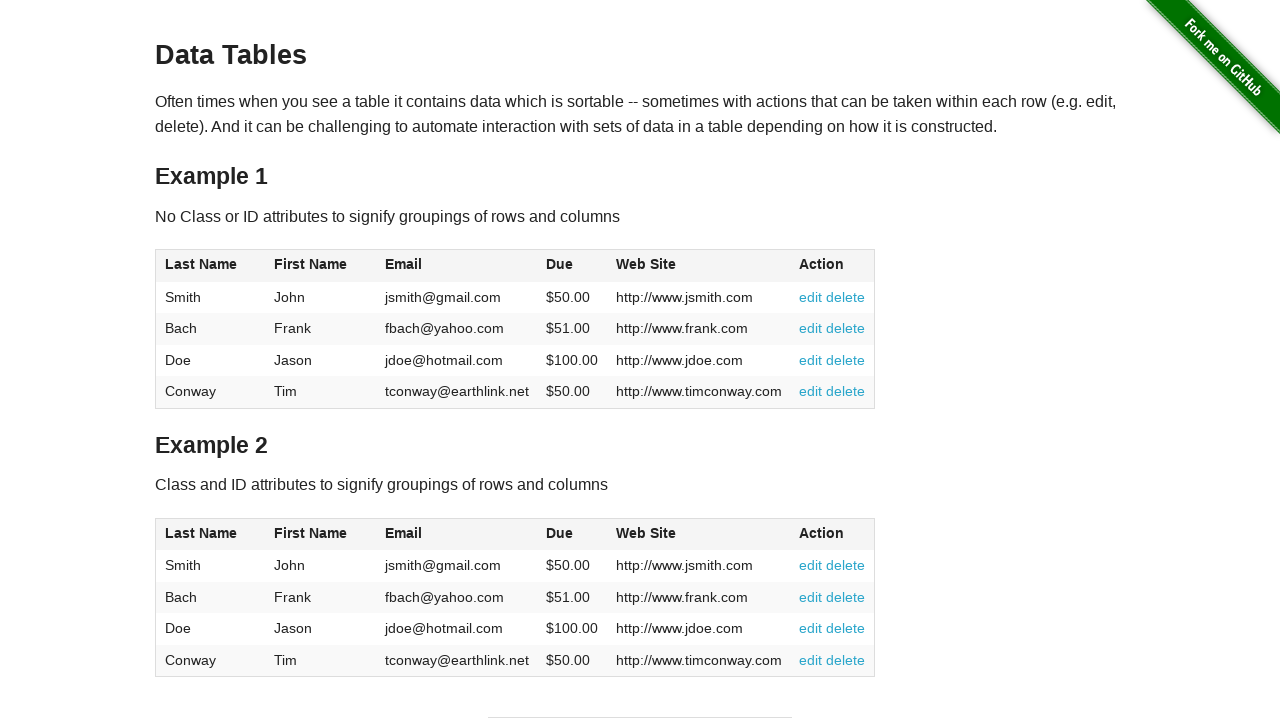

Waited for table row 3, column 4 to be visible
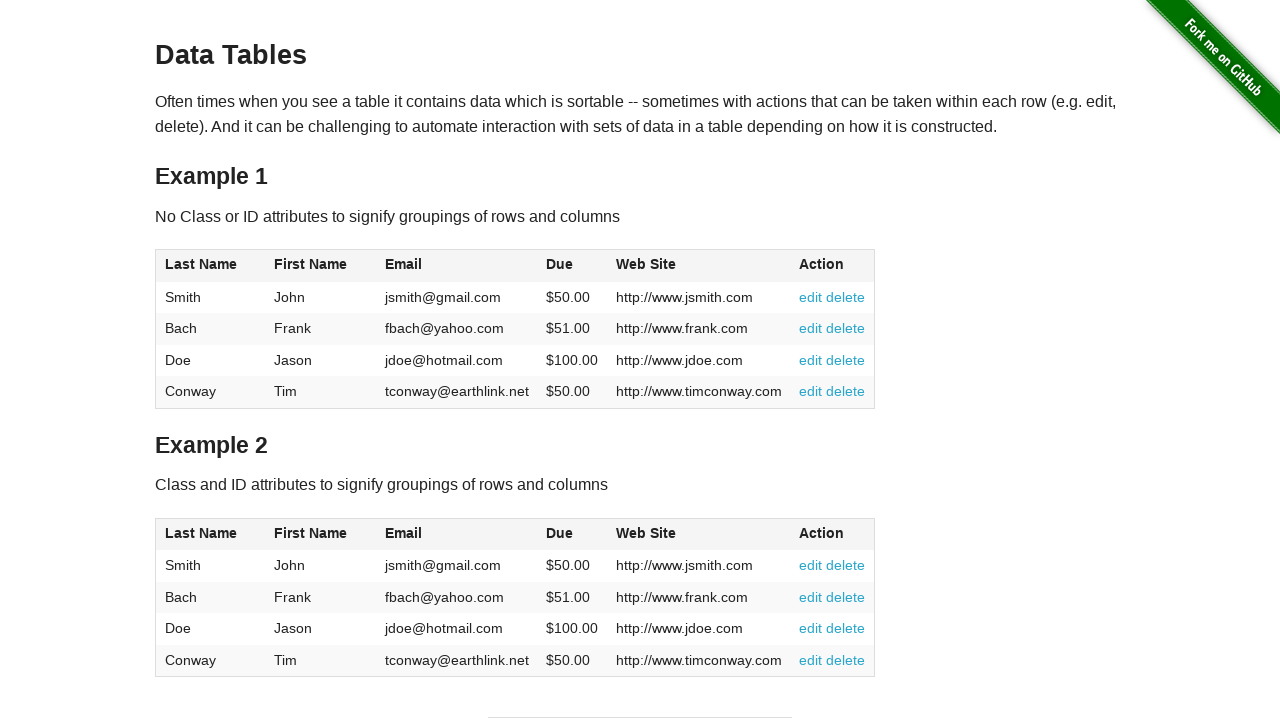

Waited for table row 4, column 4 to be visible
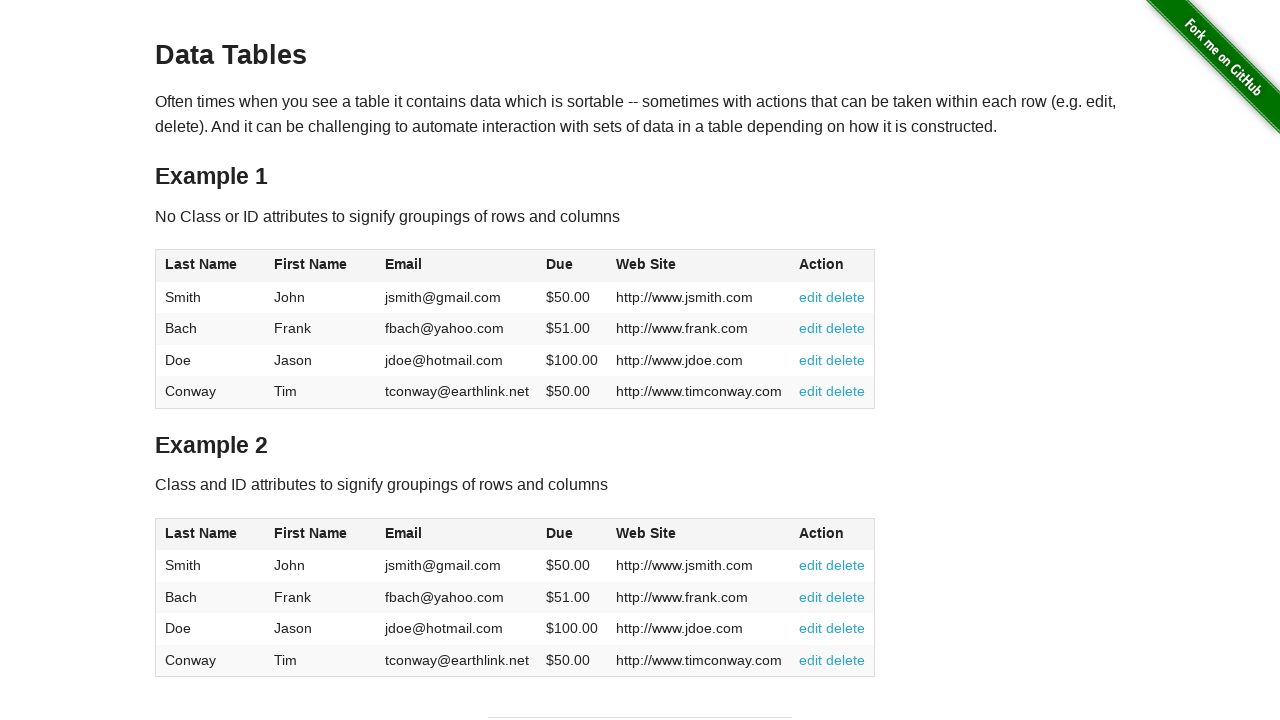

Waited for table header 5 to be visible
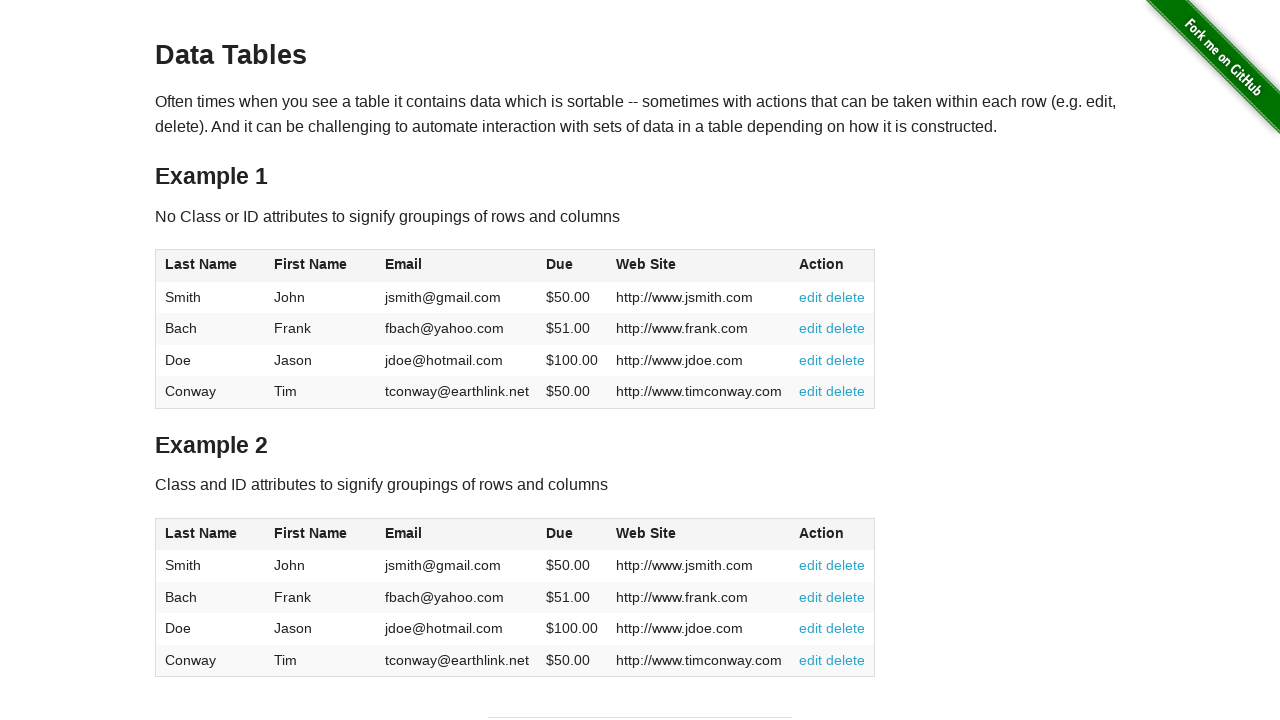

Waited for table row 1, column 5 to be visible
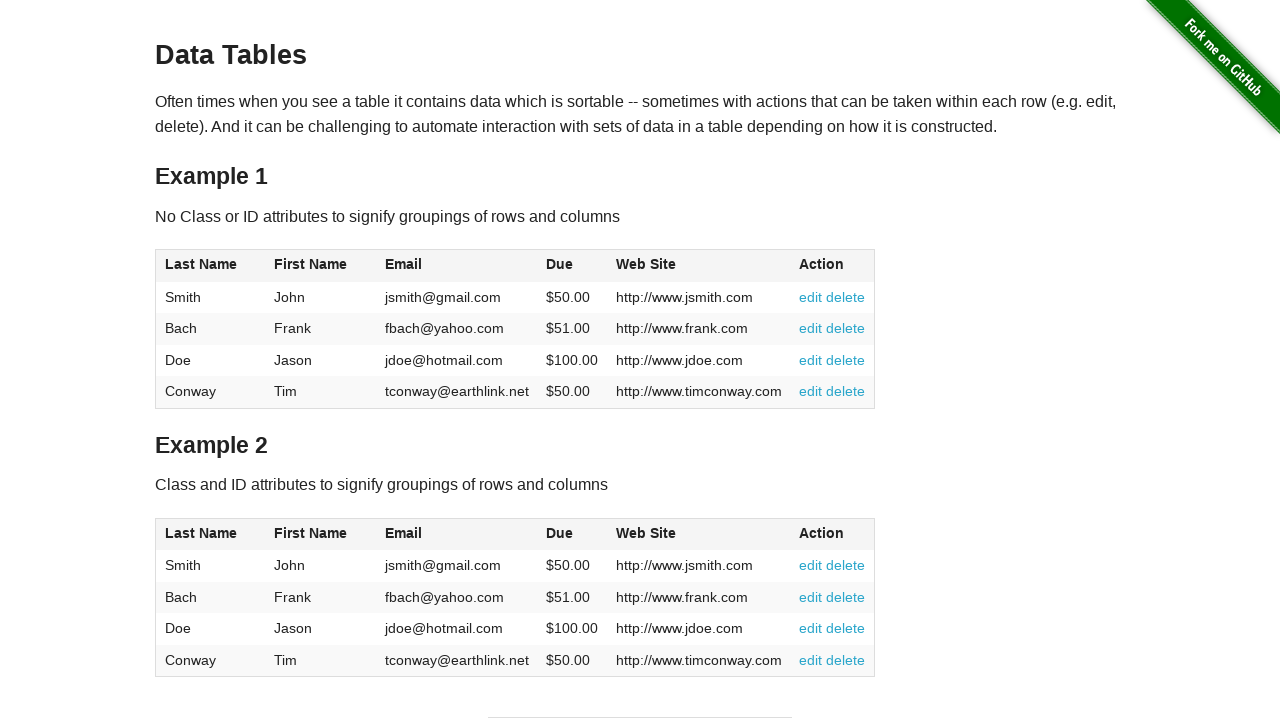

Waited for table row 2, column 5 to be visible
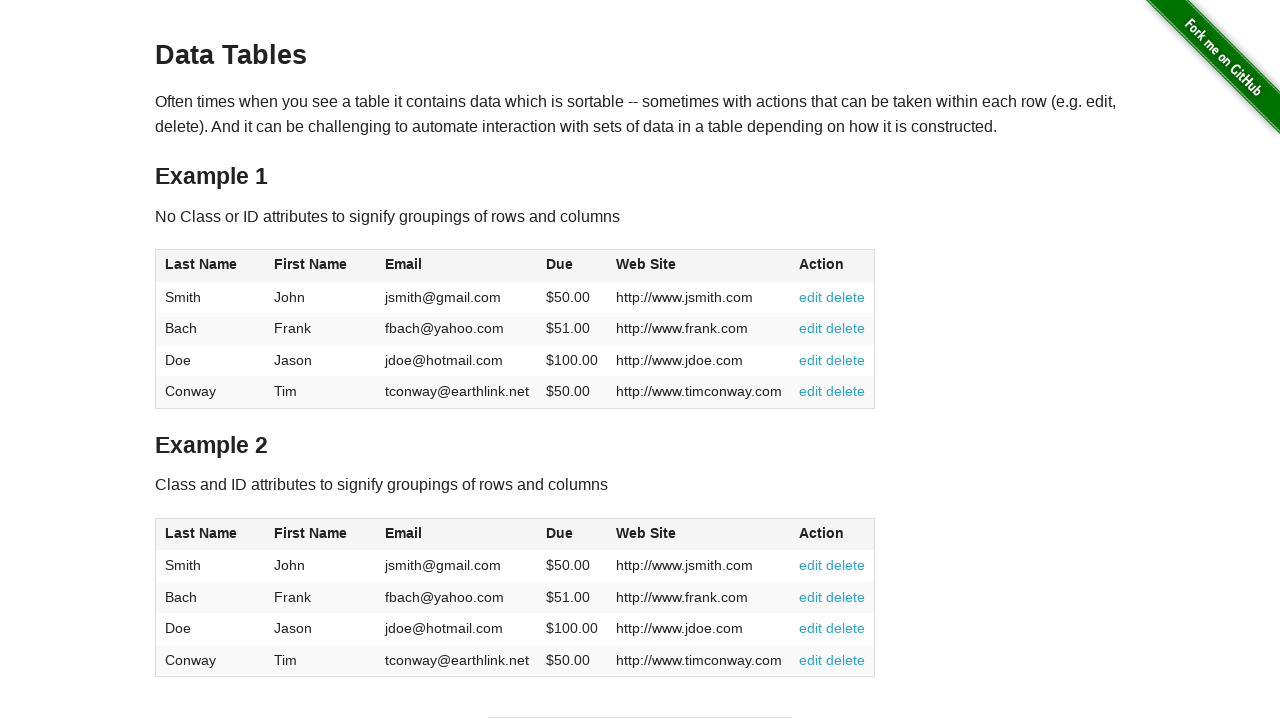

Waited for table row 3, column 5 to be visible
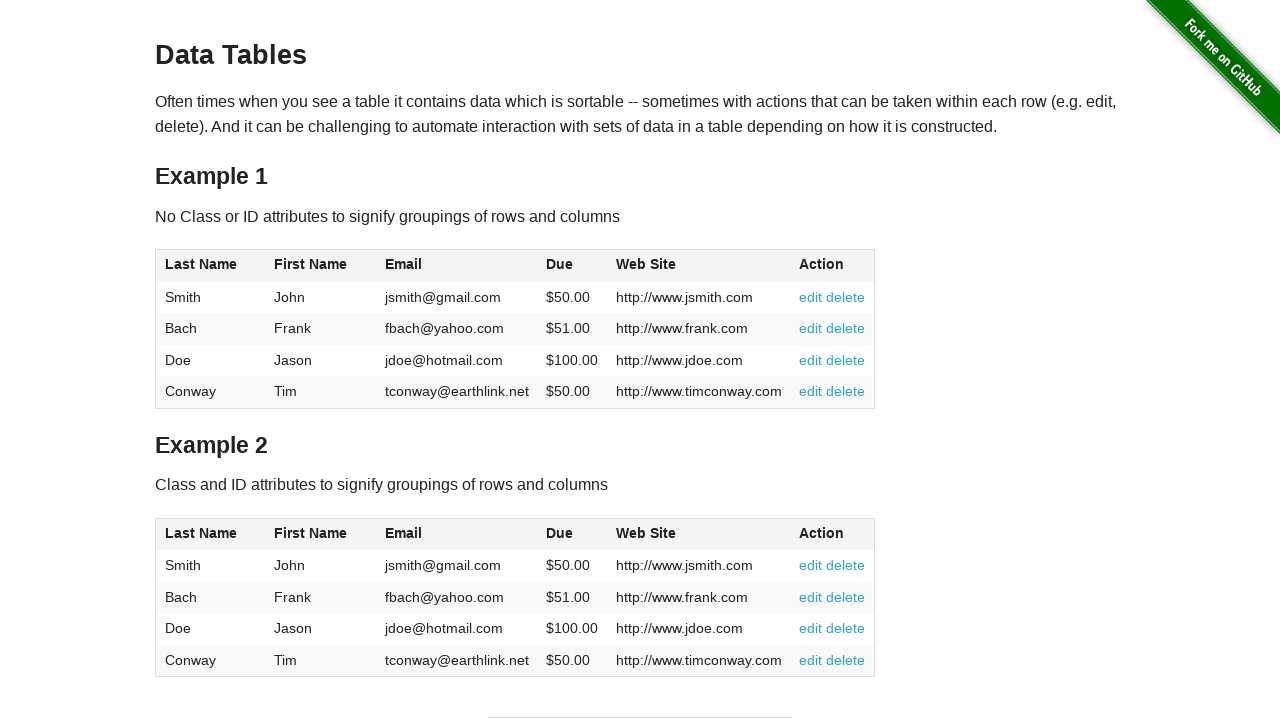

Waited for table row 4, column 5 to be visible
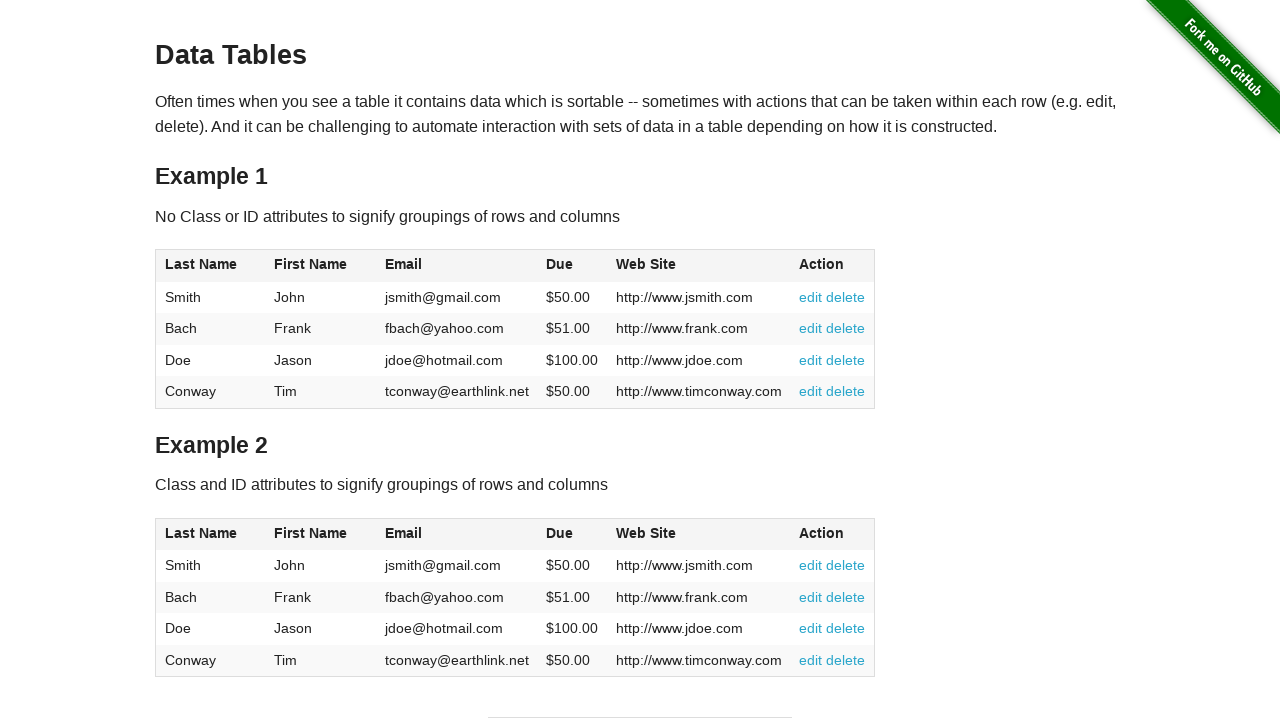

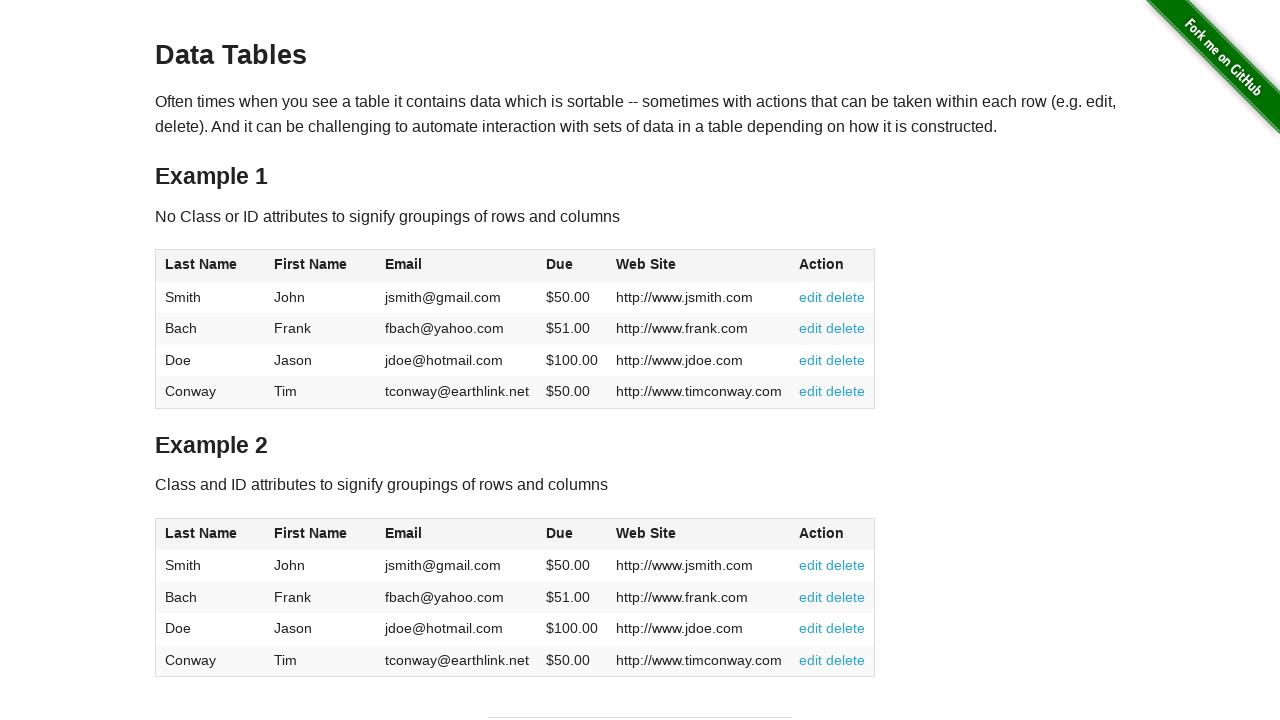